Fills out a radio telescope RMS calculator form for Band-5 (980-1500 MHz), entering RA/DEC coordinates, RMS value, fudge factor, and polarization, then submits the calculation.

Starting URL: http://www.ncra.tifr.res.in:8081/~secr-ops/etc/rms/rms.html

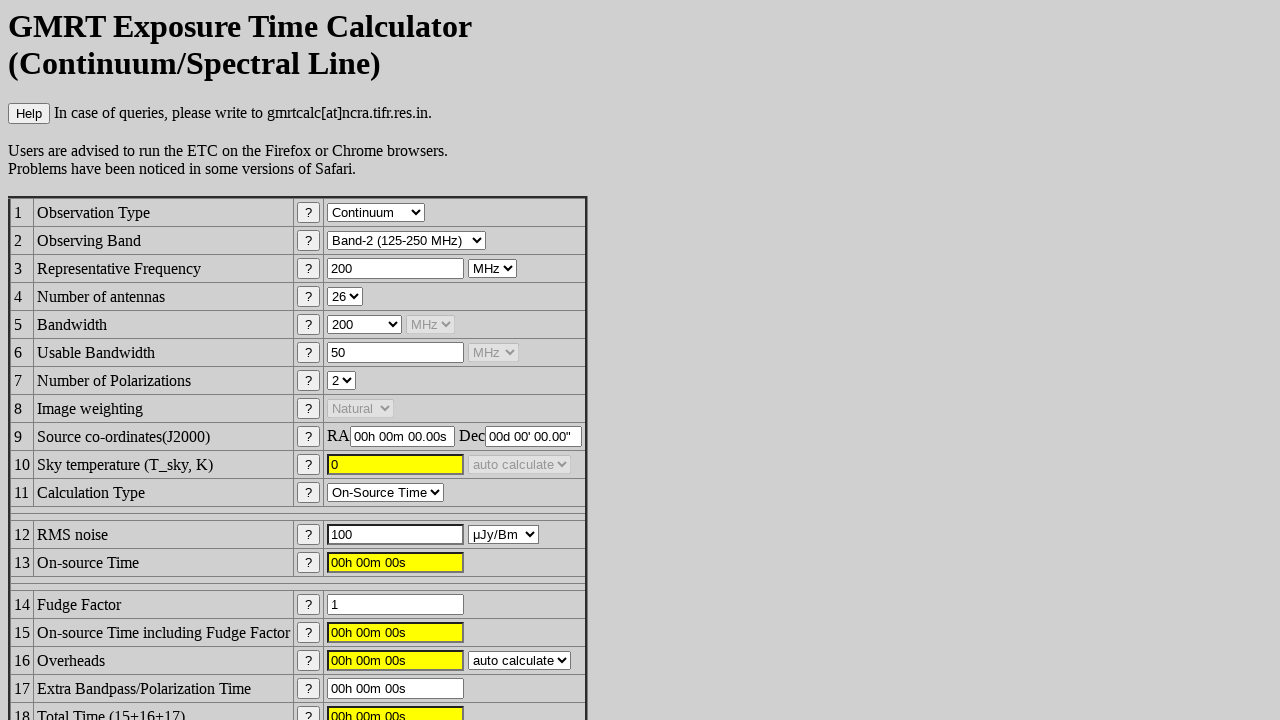

Selected Band-5 (980-1500 MHz) from dropdown on //form/table/tbody/tr[2]/td[4]/select
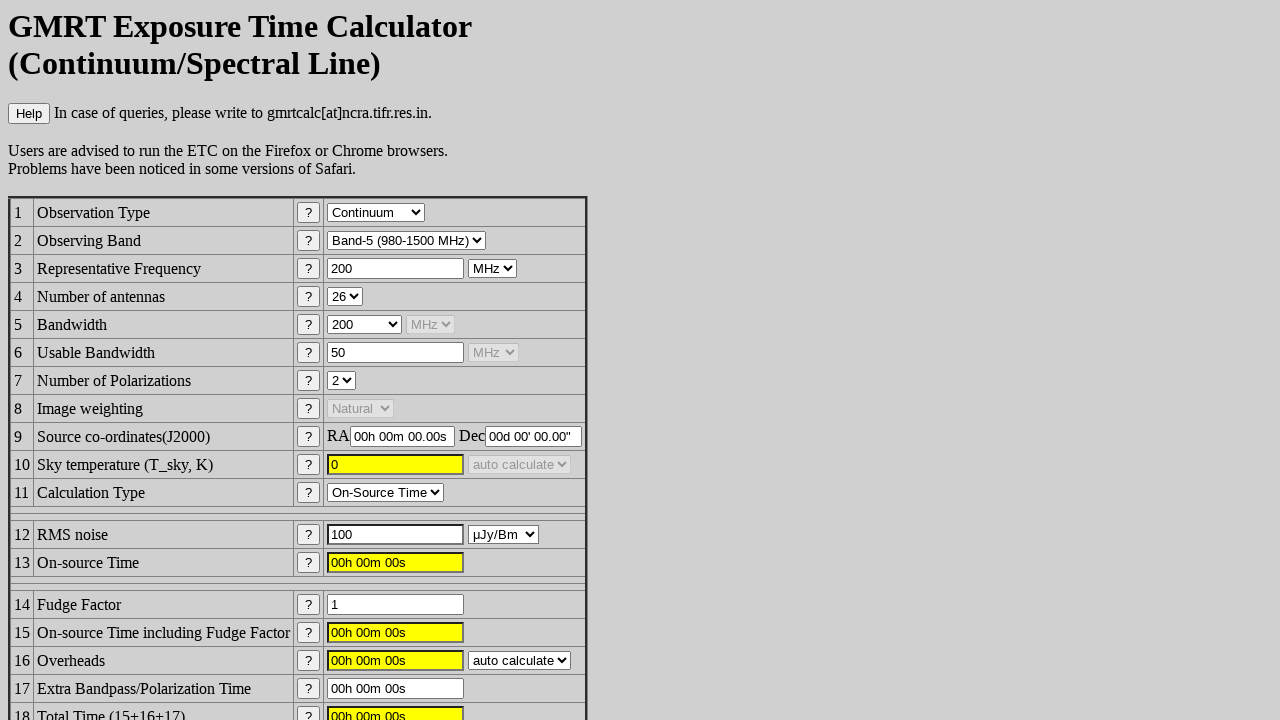

Clicked RA field to select all text at (402, 437) on xpath=//form/table/tbody/tr[10]/td[4]/input[1]
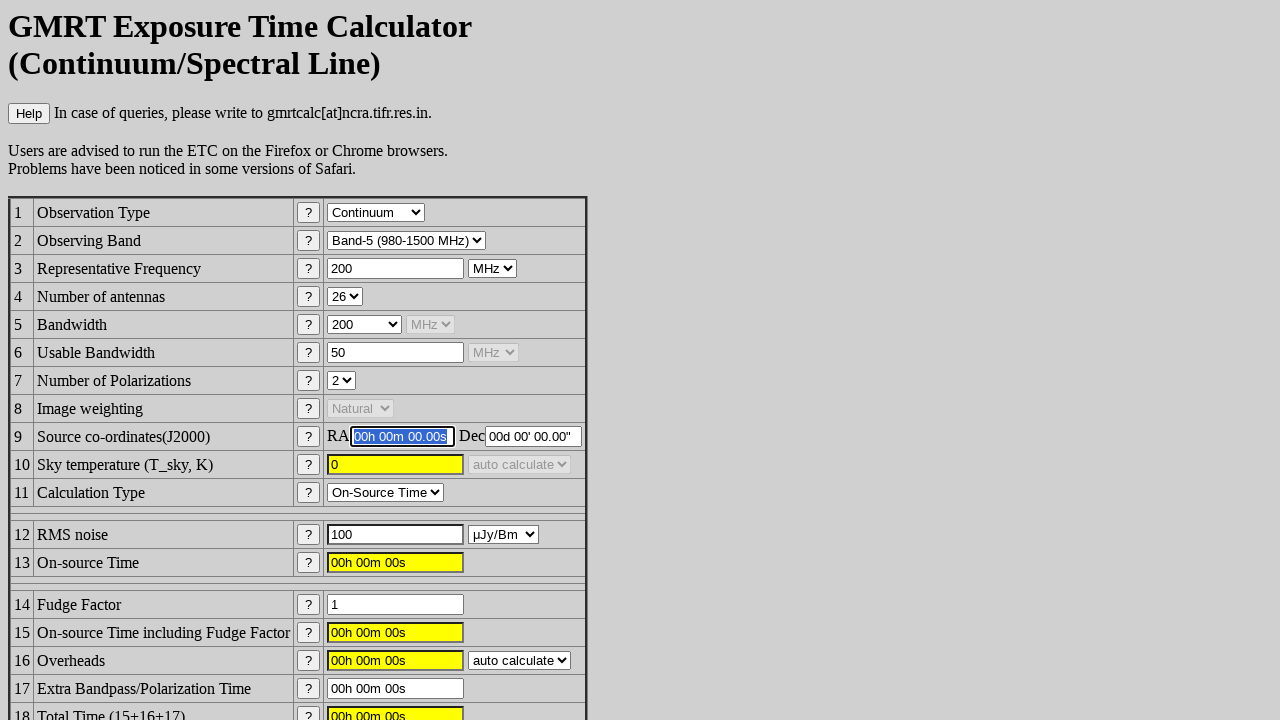

Filled RA field with '16h 28m 22.22s' on xpath=//form/table/tbody/tr[10]/td[4]/input[1]
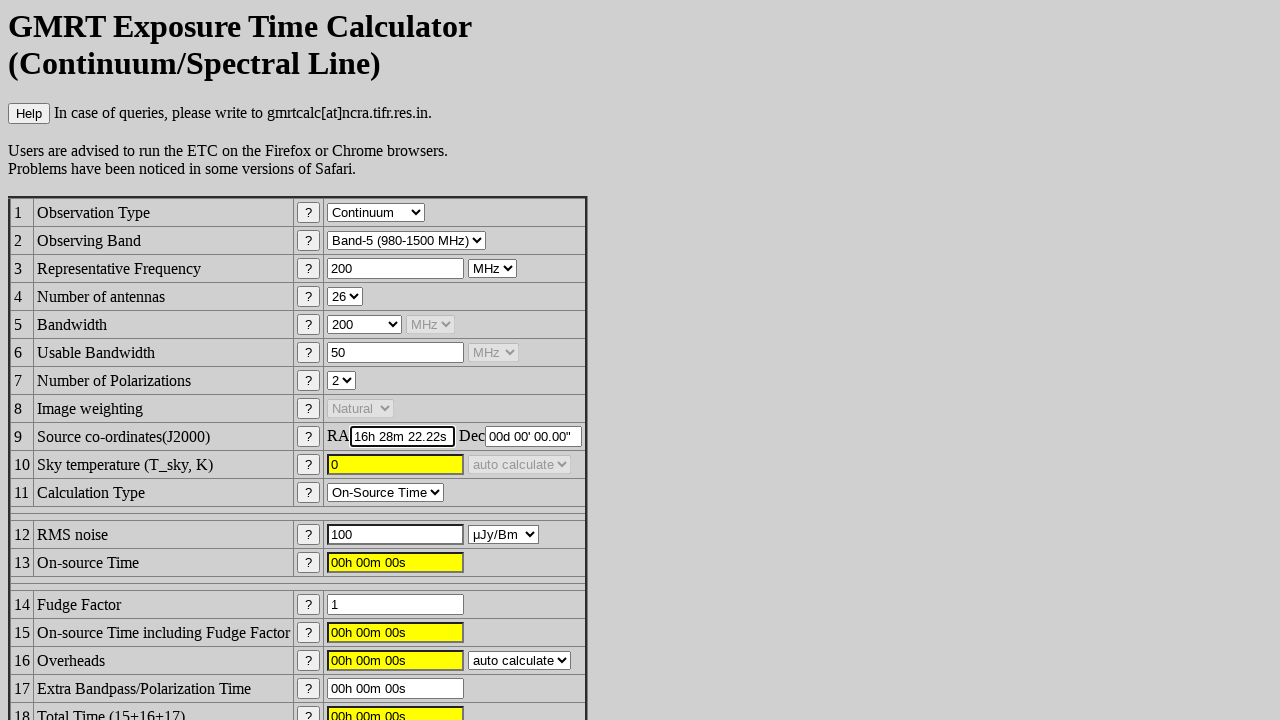

Clicked DEC field to select all text at (534, 437) on xpath=//form/table/tbody/tr[10]/td[4]/input[2]
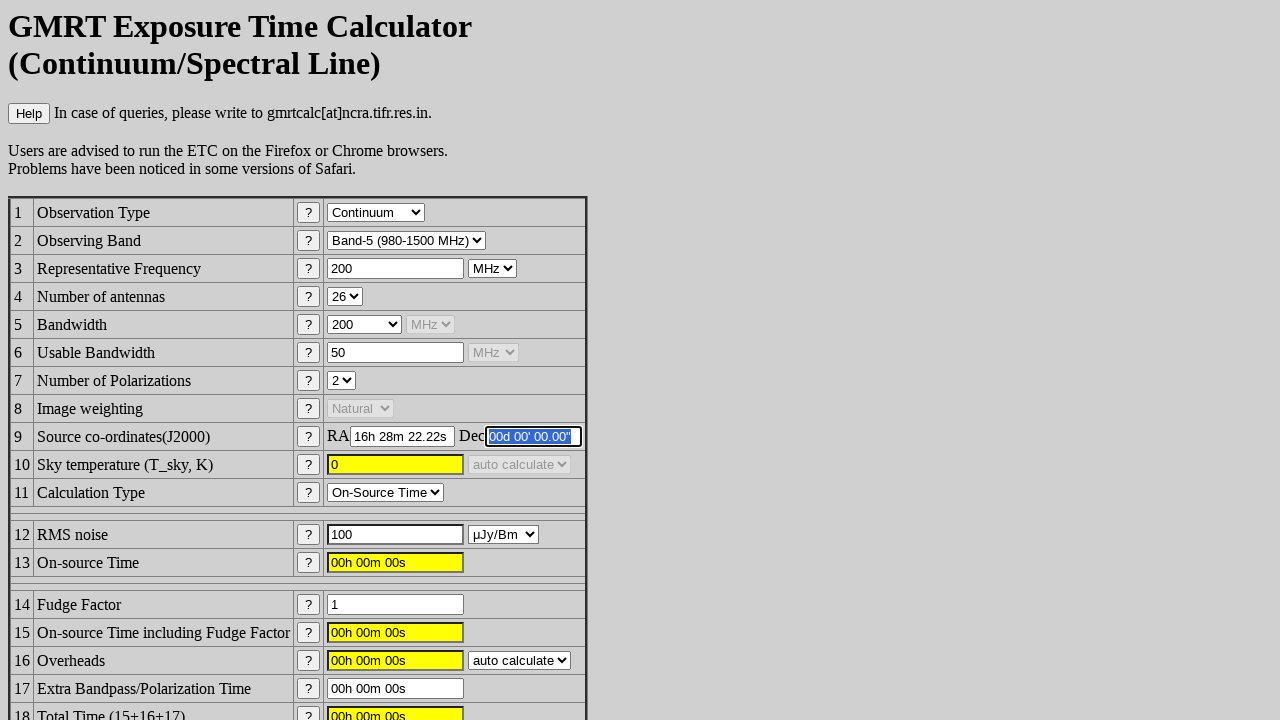

Filled DEC field with '-24d 36' 31.2' on xpath=//form/table/tbody/tr[10]/td[4]/input[2]
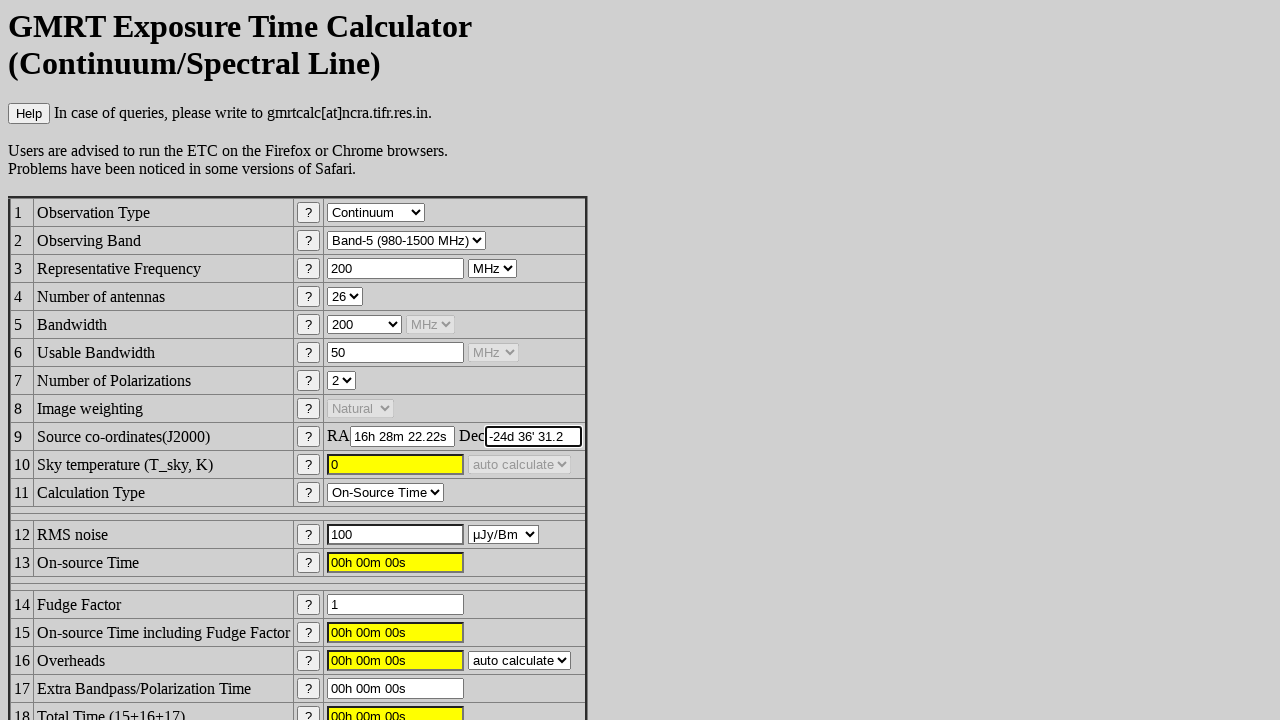

Clicked RMS field to select all text at (396, 535) on xpath=//form/table/tbody/tr[15]/td[4]/input
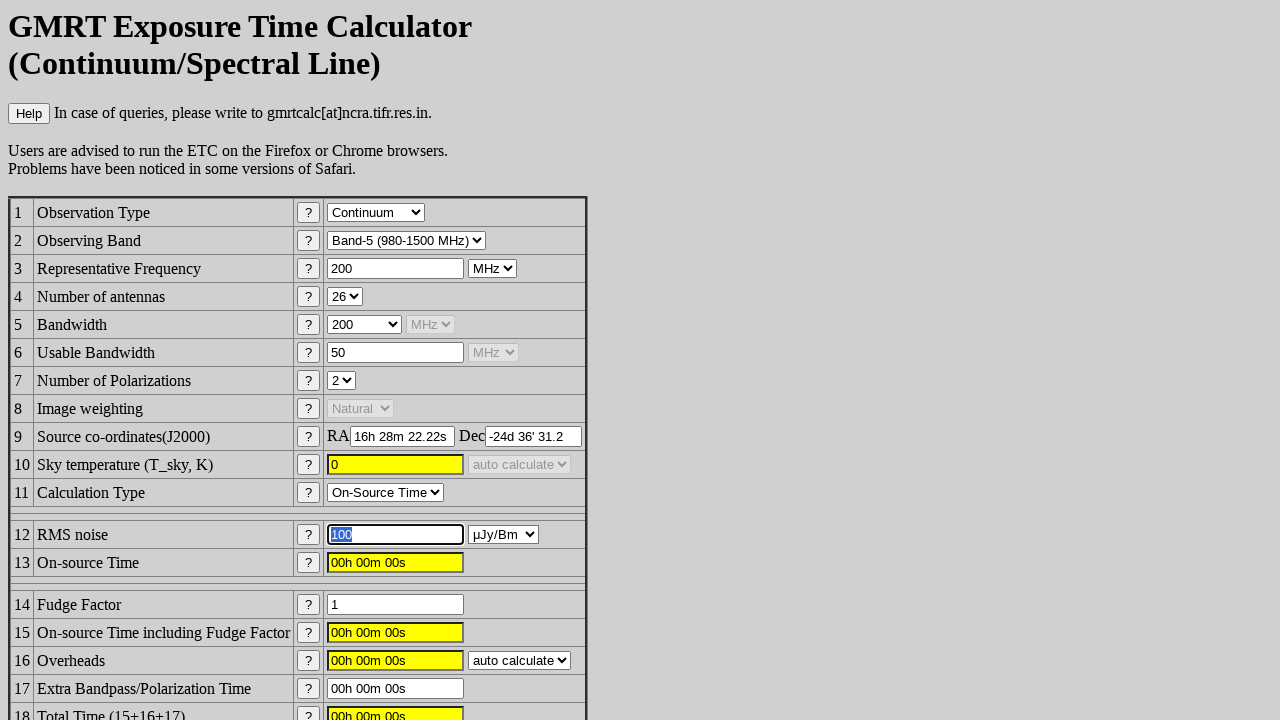

Filled RMS field with '10' on xpath=//form/table/tbody/tr[15]/td[4]/input
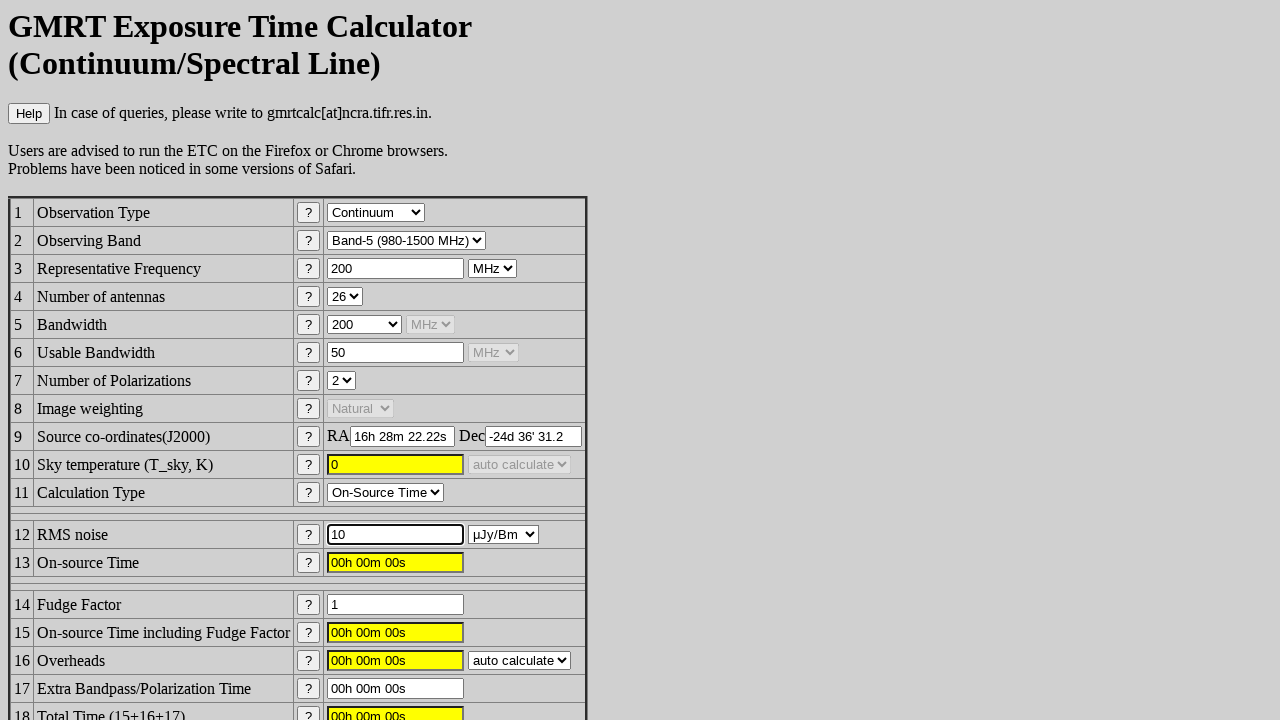

Clicked fudge factor field to select all text at (396, 605) on xpath=//form/table/tbody/tr[19]/td[4]/input
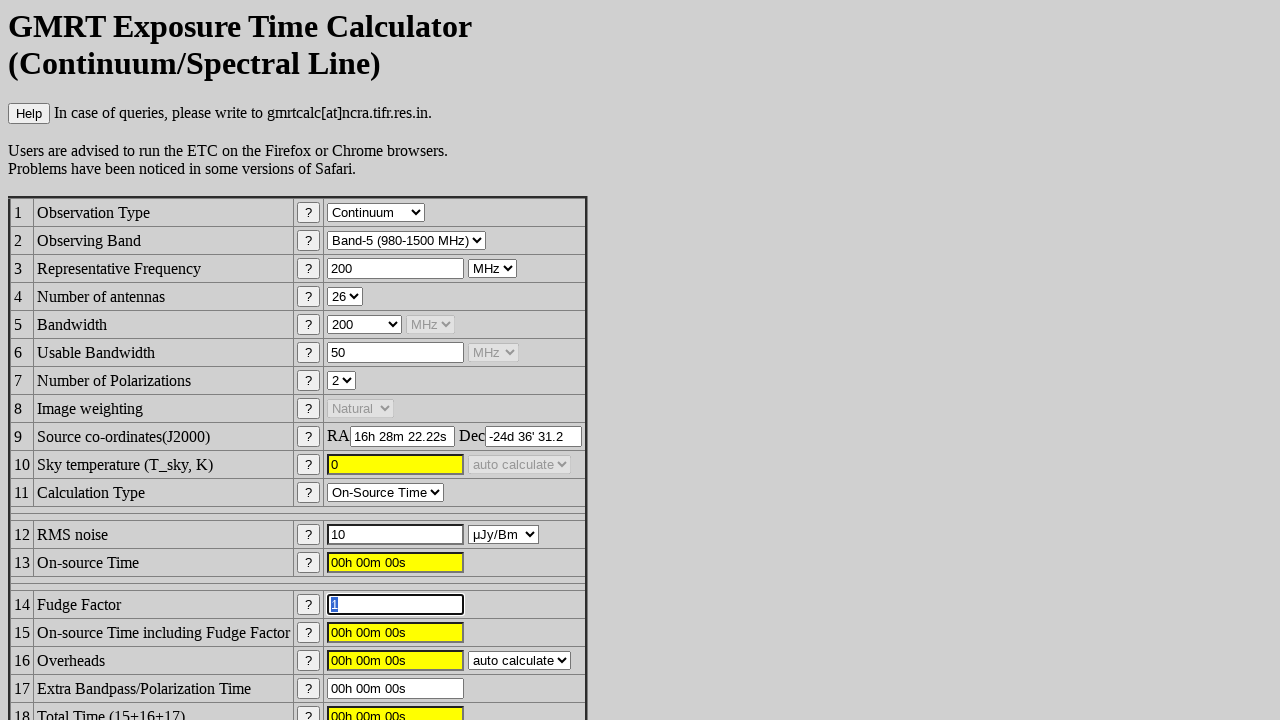

Filled fudge factor field with '3' on xpath=//form/table/tbody/tr[19]/td[4]/input
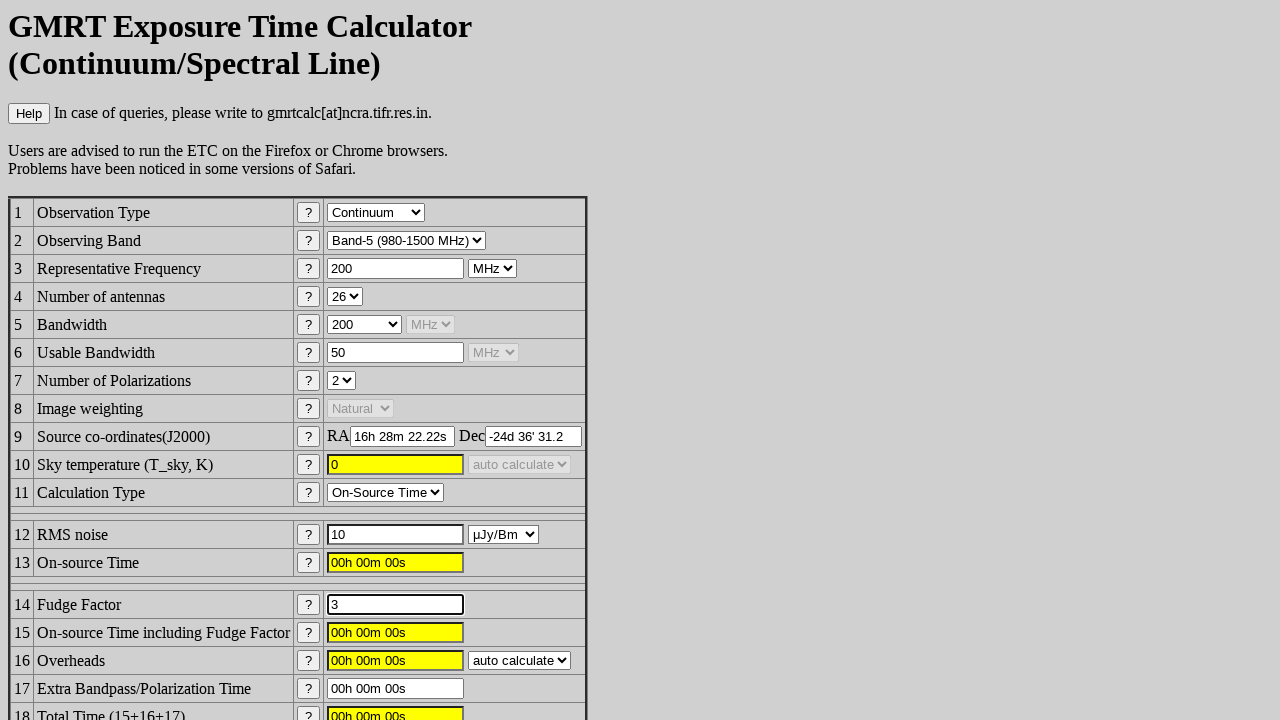

Clicked polarization field to select all text at (396, 689) on xpath=//form/table/tbody/tr[22]/td[4]/input
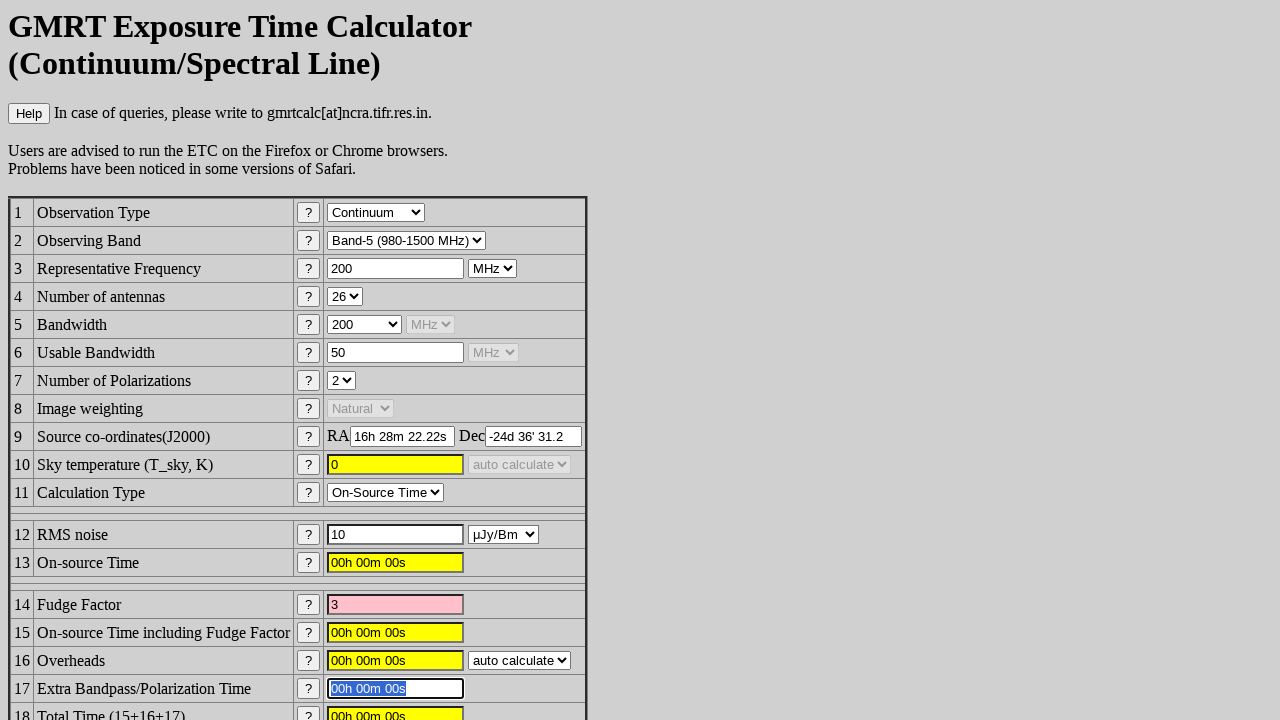

Filled polarization field with '00h 00m 00s' on xpath=//form/table/tbody/tr[22]/td[4]/input
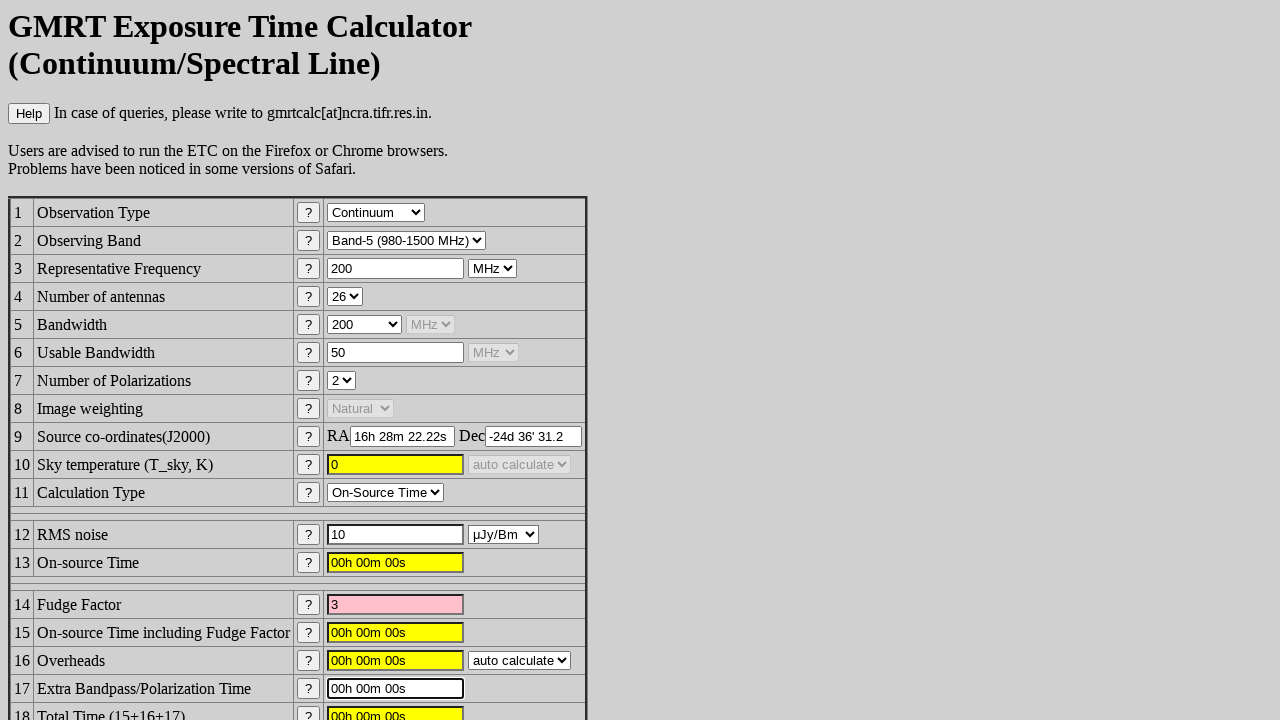

Clicked calculate button to submit form at (119, 685) on xpath=//form/table/tbody/tr[26]/td/input[1]
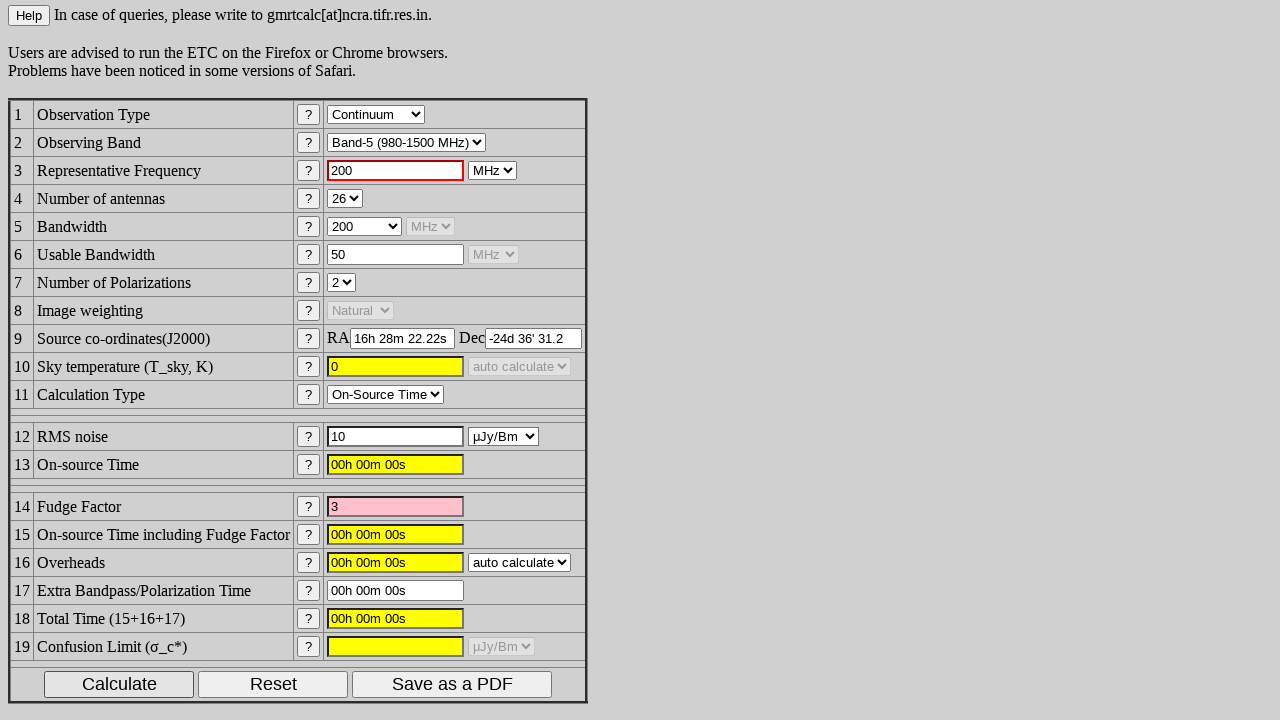

Waited 3 seconds for RMS calculation to complete
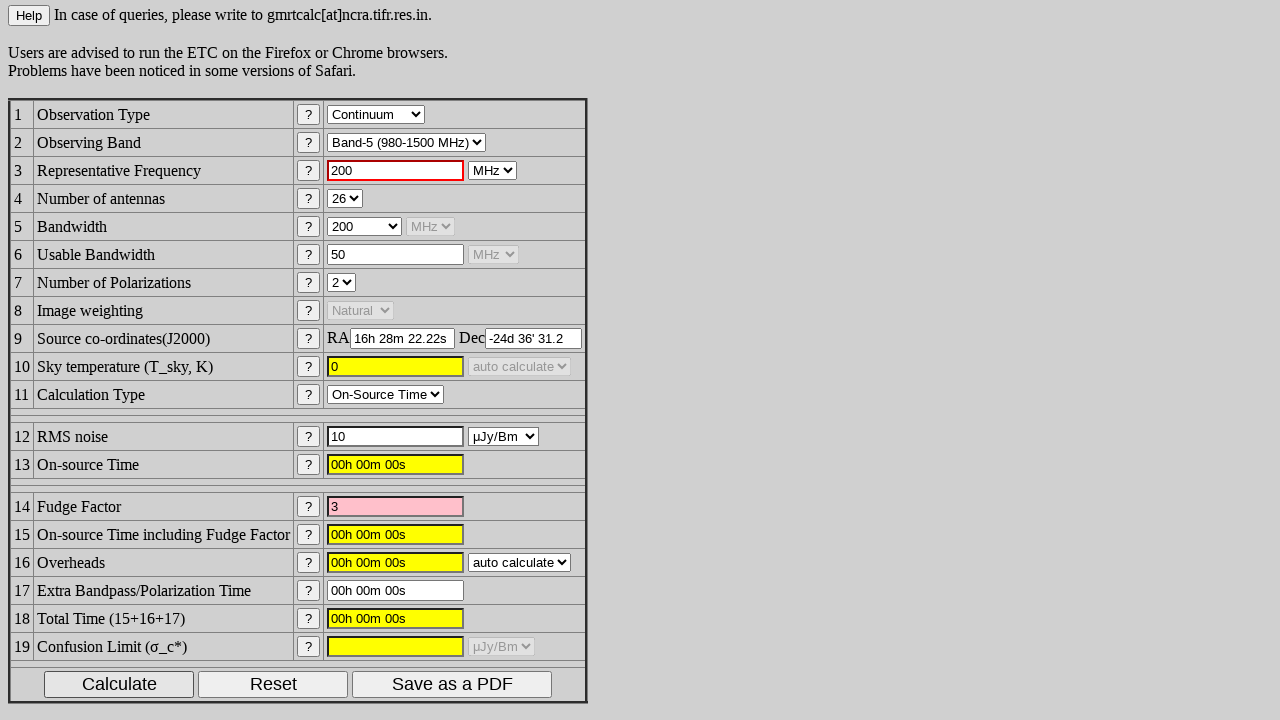

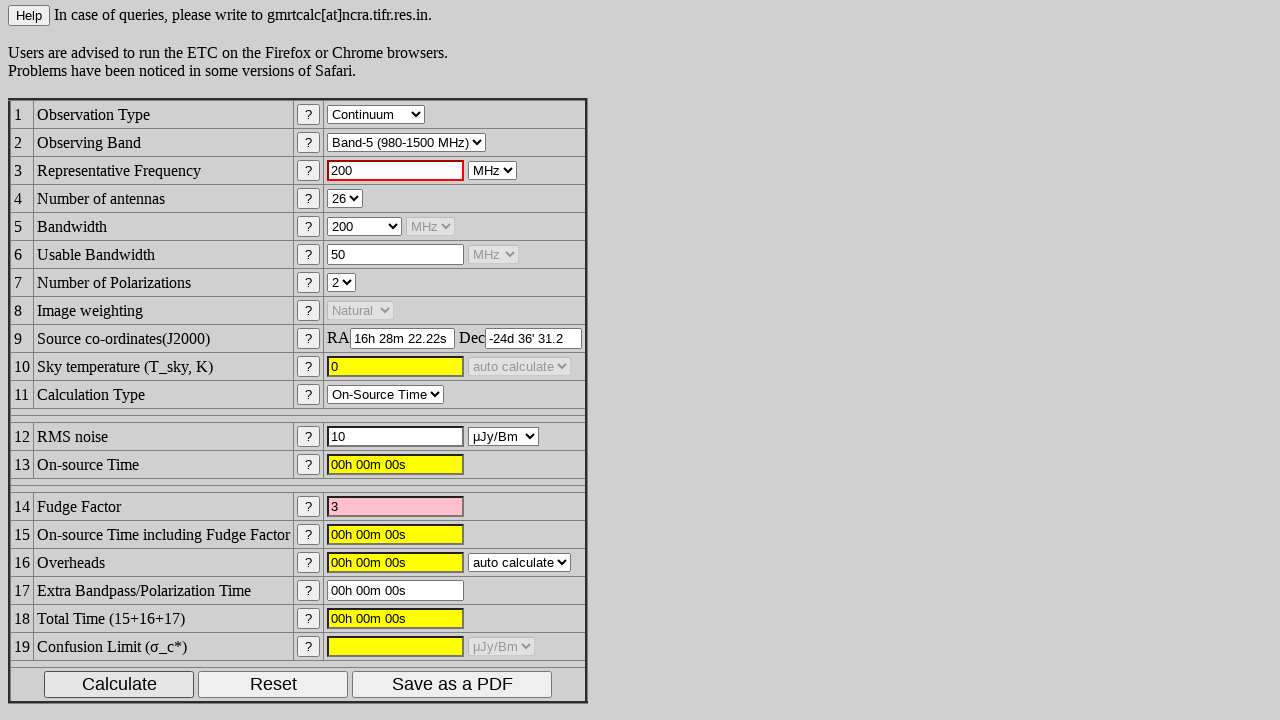